Navigates to a math selection page and reads two numbers from the page elements. This appears to be an incomplete test for a select/dropdown exercise.

Starting URL: http://suninjuly.github.io/selects1.html

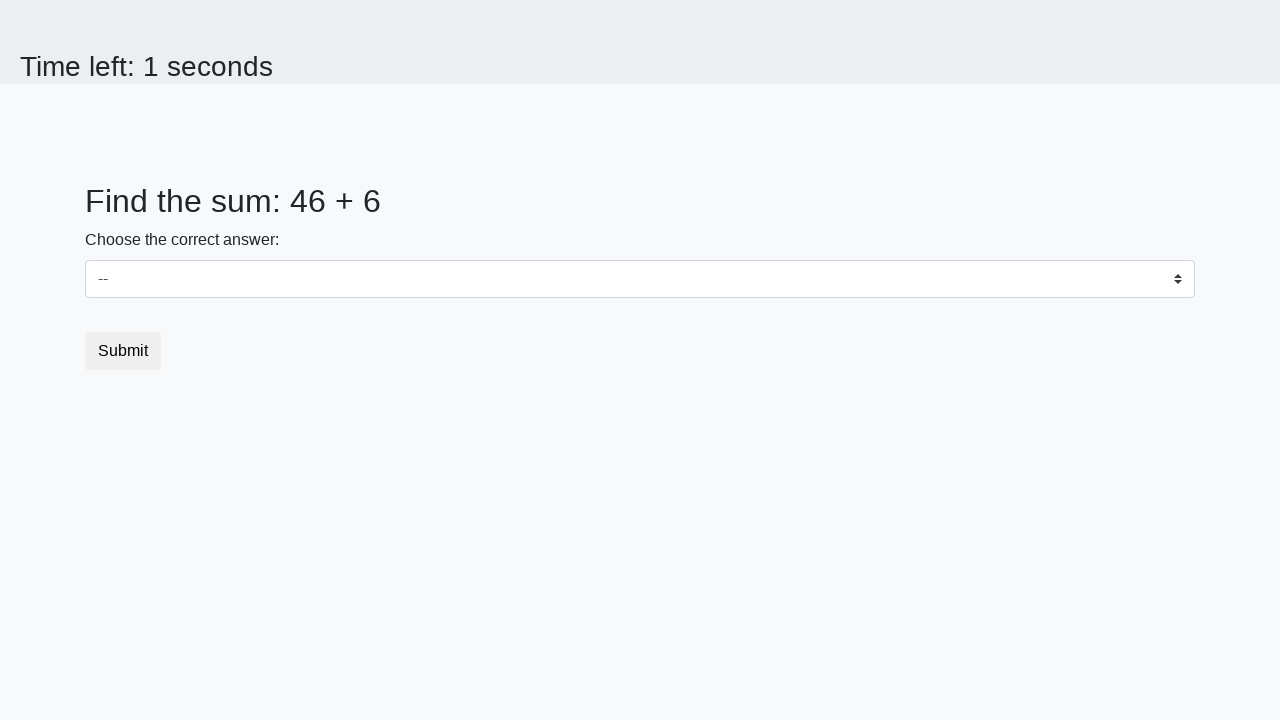

Waited for #num1 element to be visible
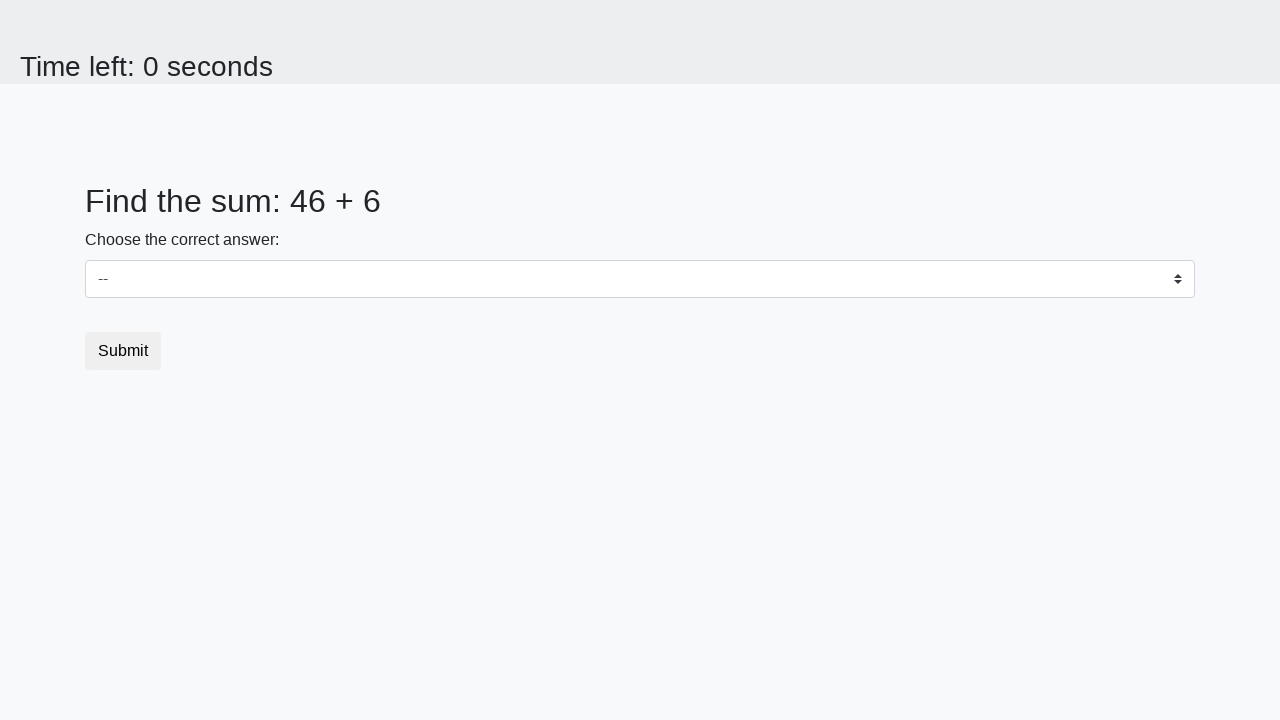

Waited for #num2 element to be visible
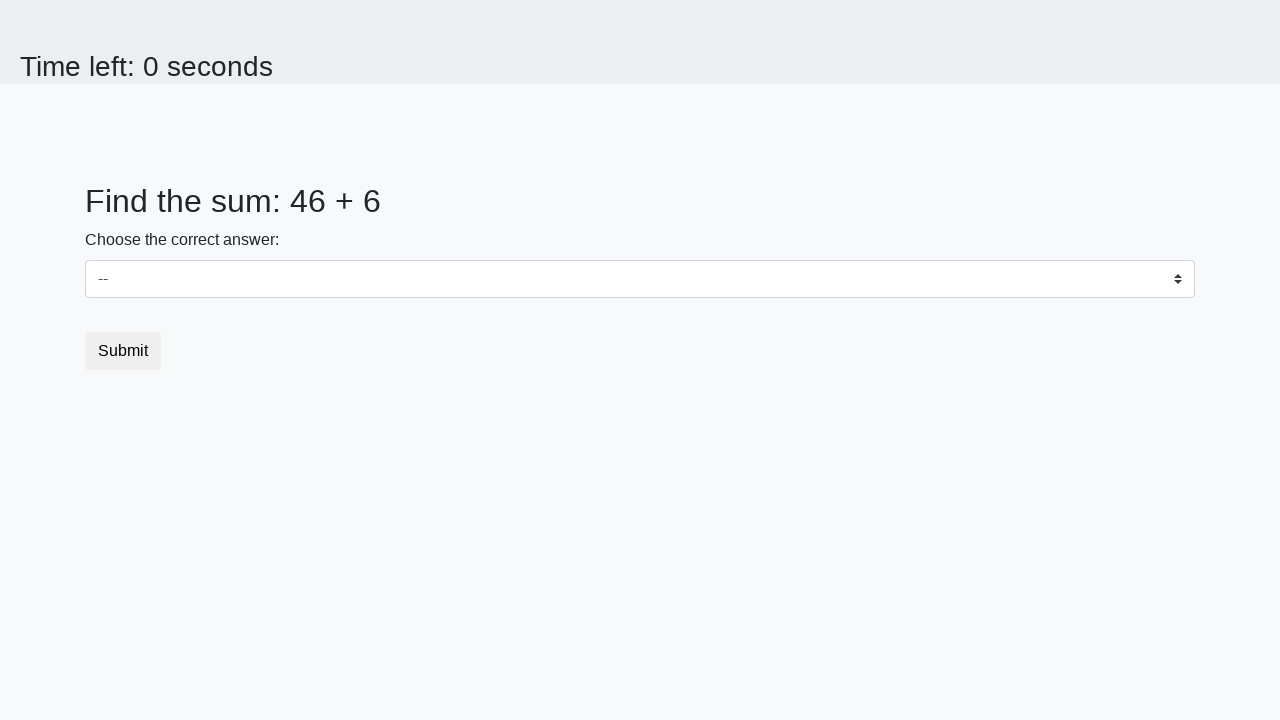

Located #num1 element
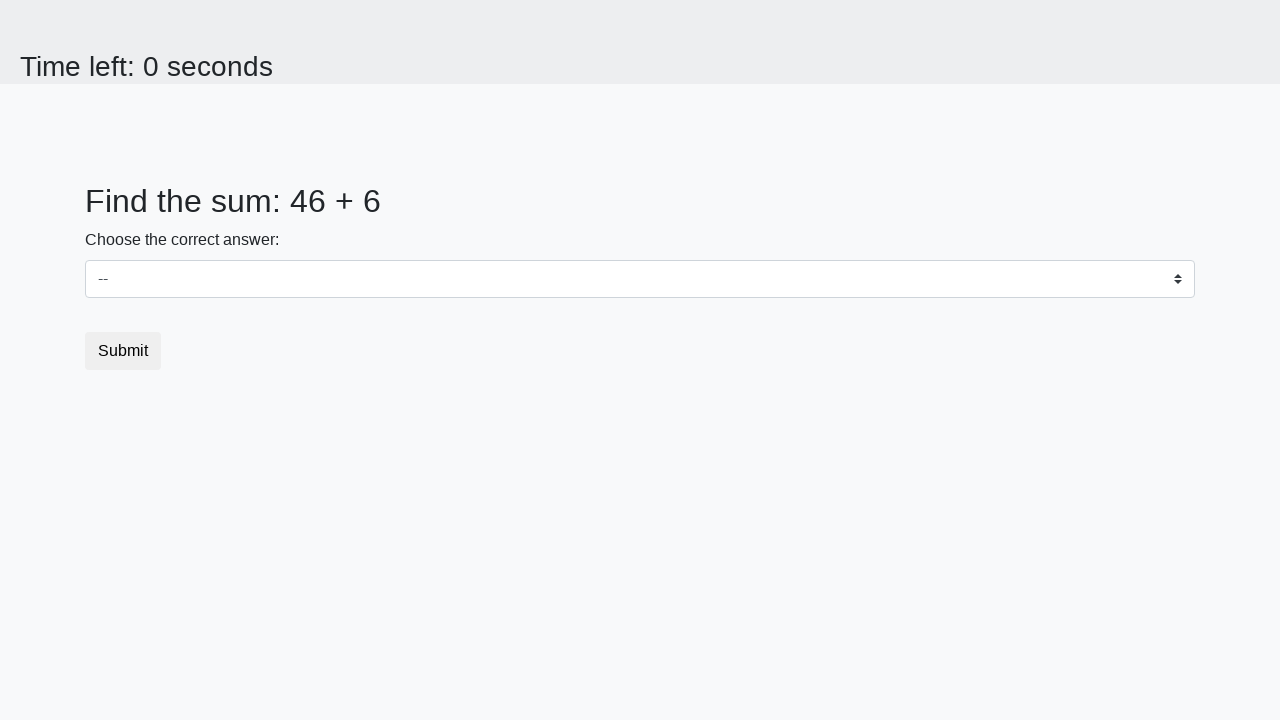

Located #num2 element
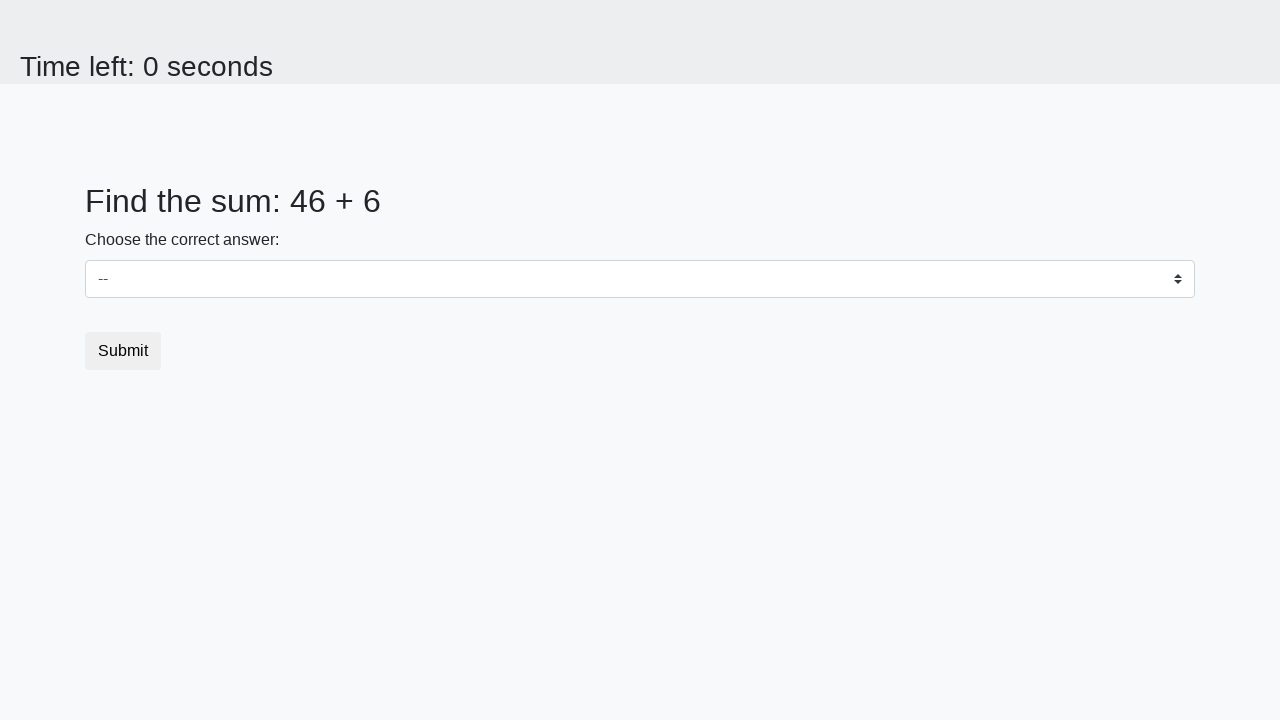

Read text content from #num1: 46
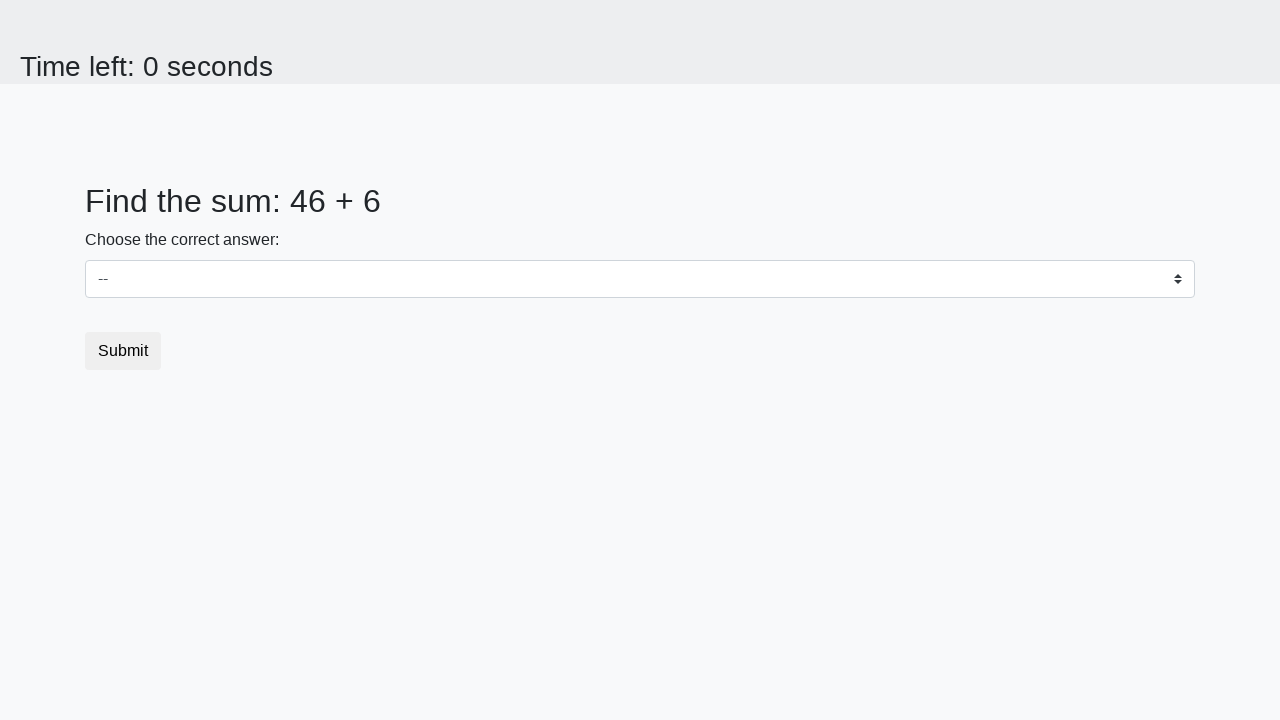

Read text content from #num2: 6
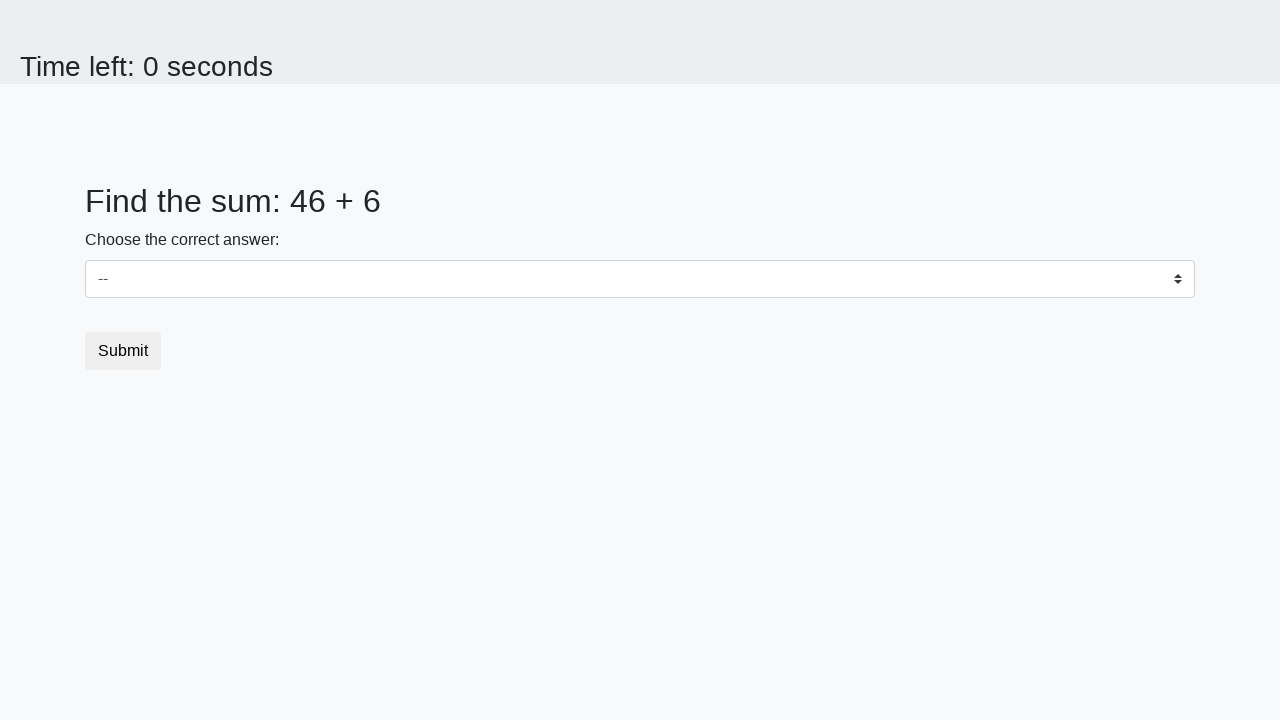

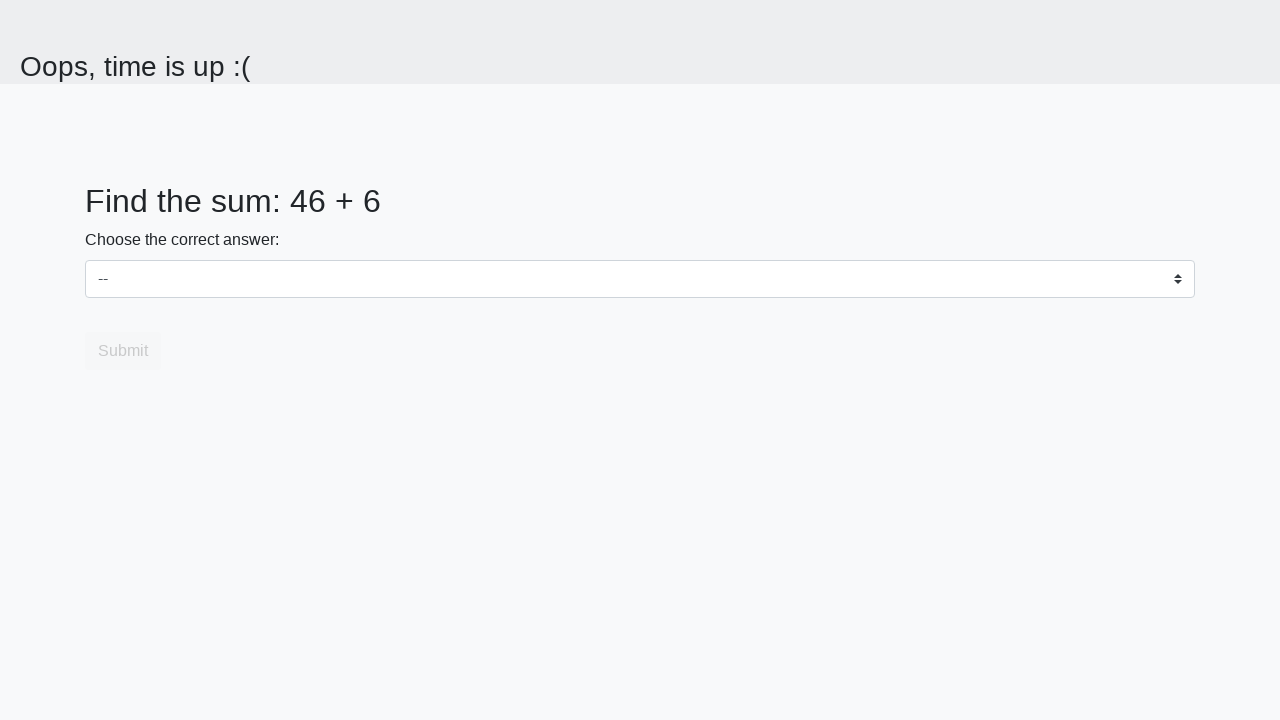